Tests dropdown selection functionality by selecting options using different methods: by index, by value, and by visible text

Starting URL: https://practice.cydeo.com/dropdown

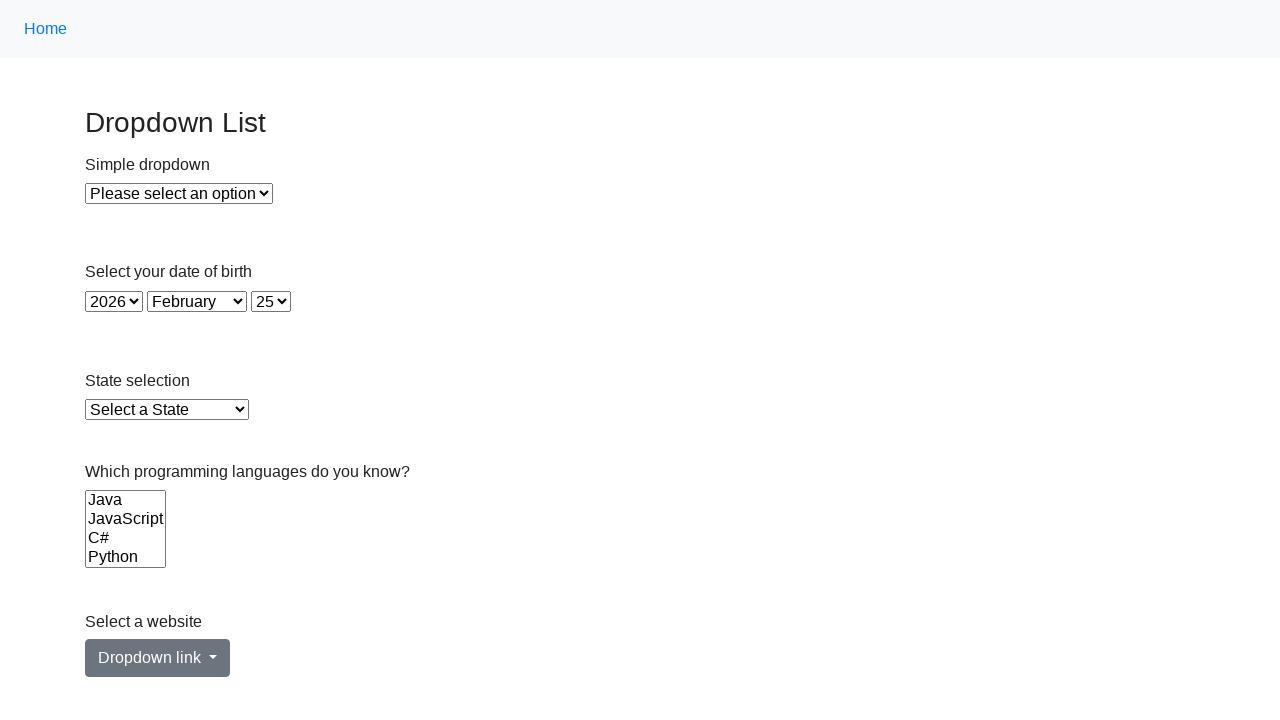

Selected dropdown option by index 2 (third option) on #dropdown
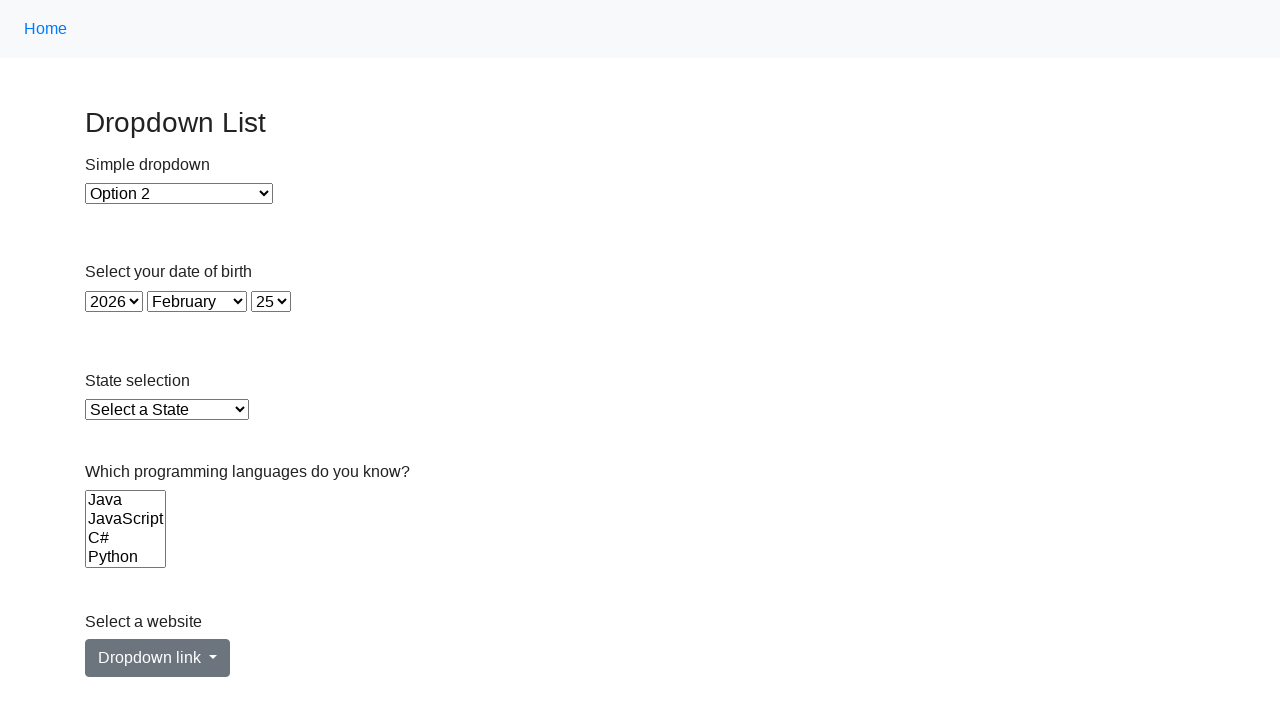

Selected dropdown option by value '1' on #dropdown
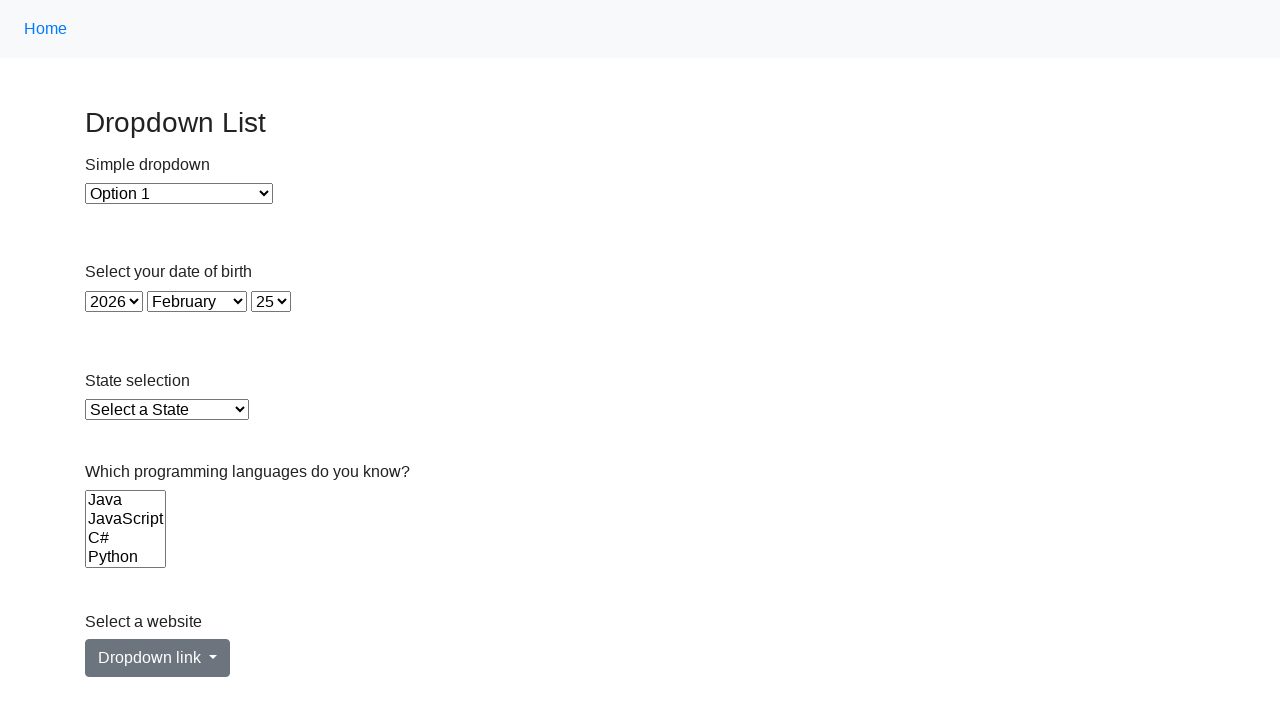

Selected dropdown option by visible text 'Option 2' on #dropdown
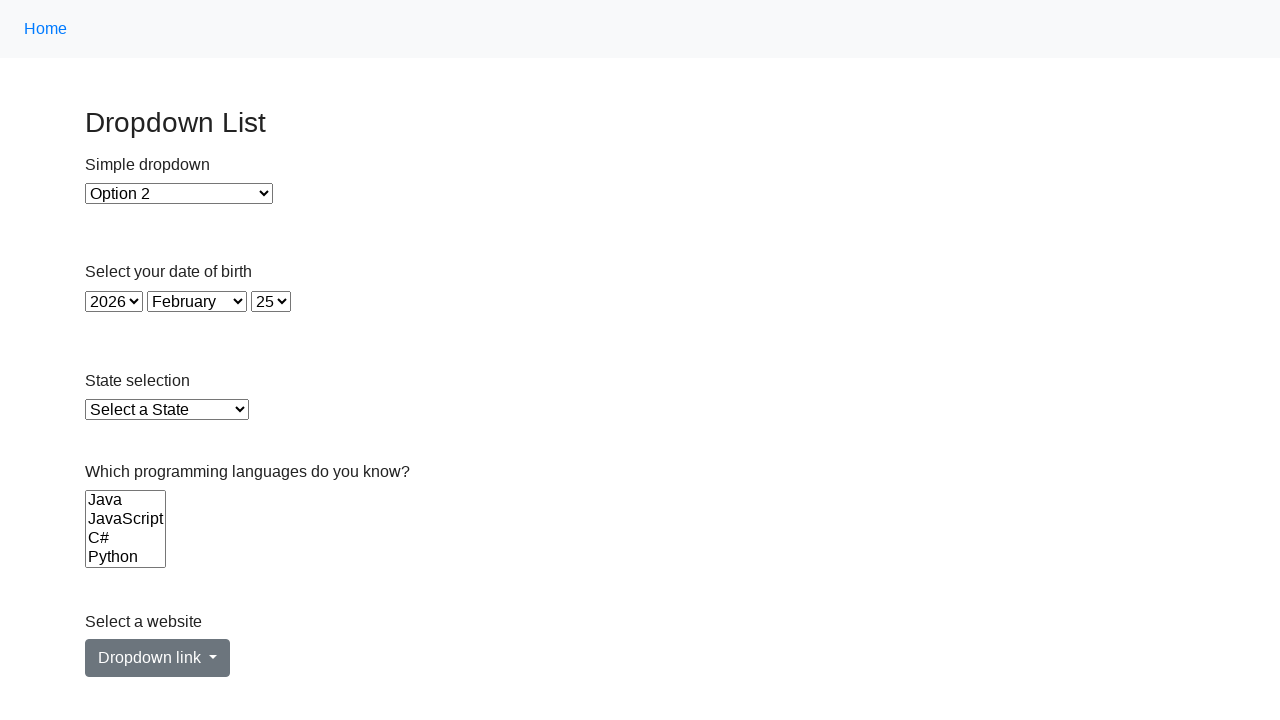

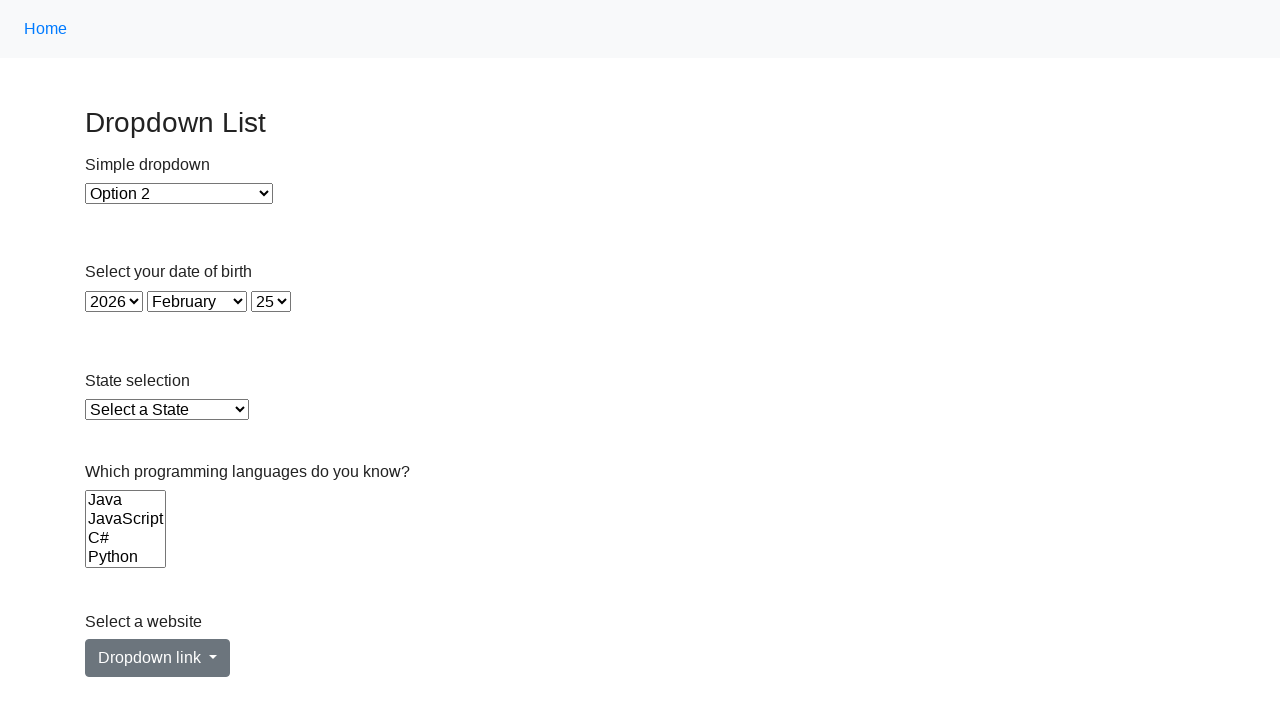